Tests window handling by clicking a link that opens a new window, switching between windows, and verifying page titles and text content on both windows

Starting URL: https://the-internet.herokuapp.com/windows

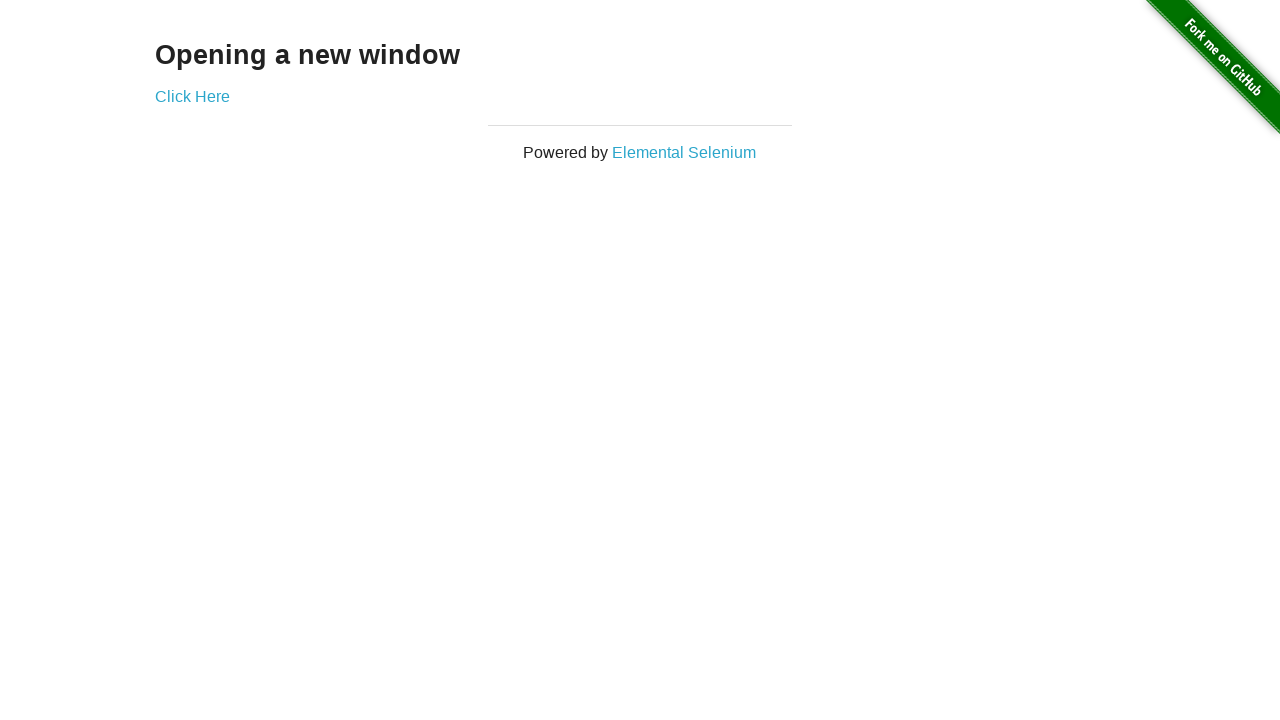

Retrieved initial page heading text
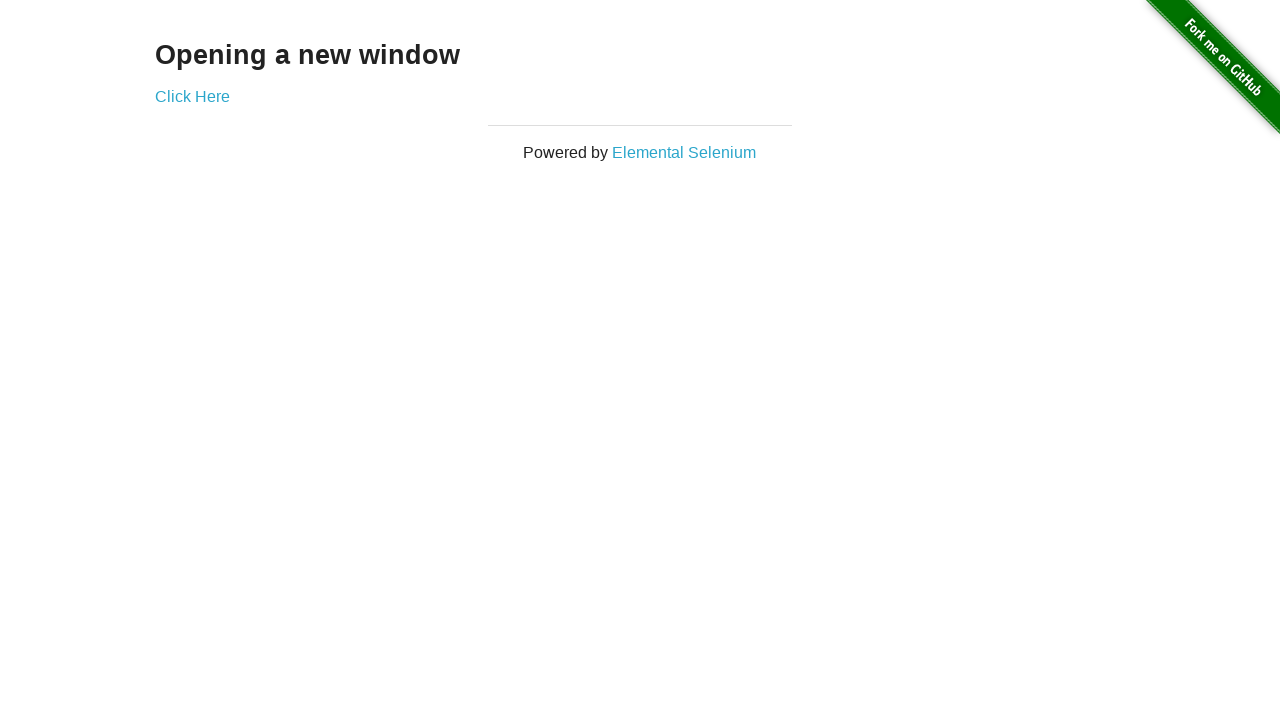

Verified initial page heading is 'Opening a new window'
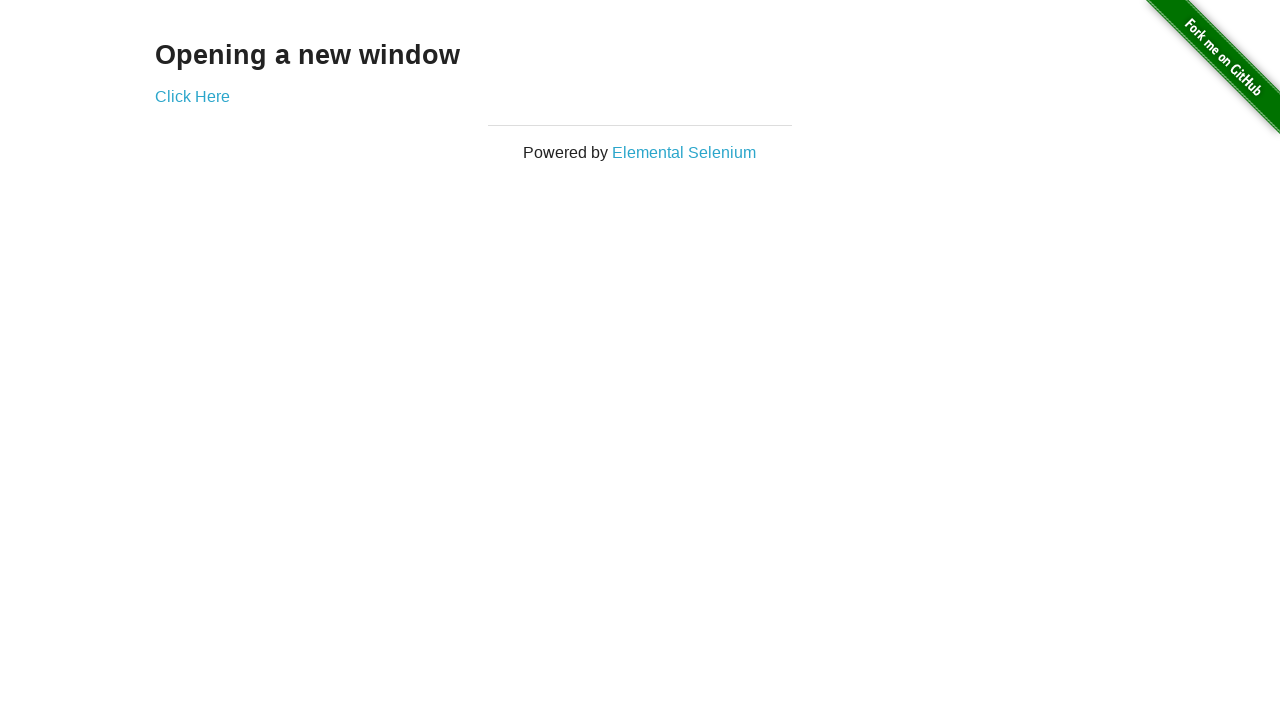

Verified initial page title is 'The Internet'
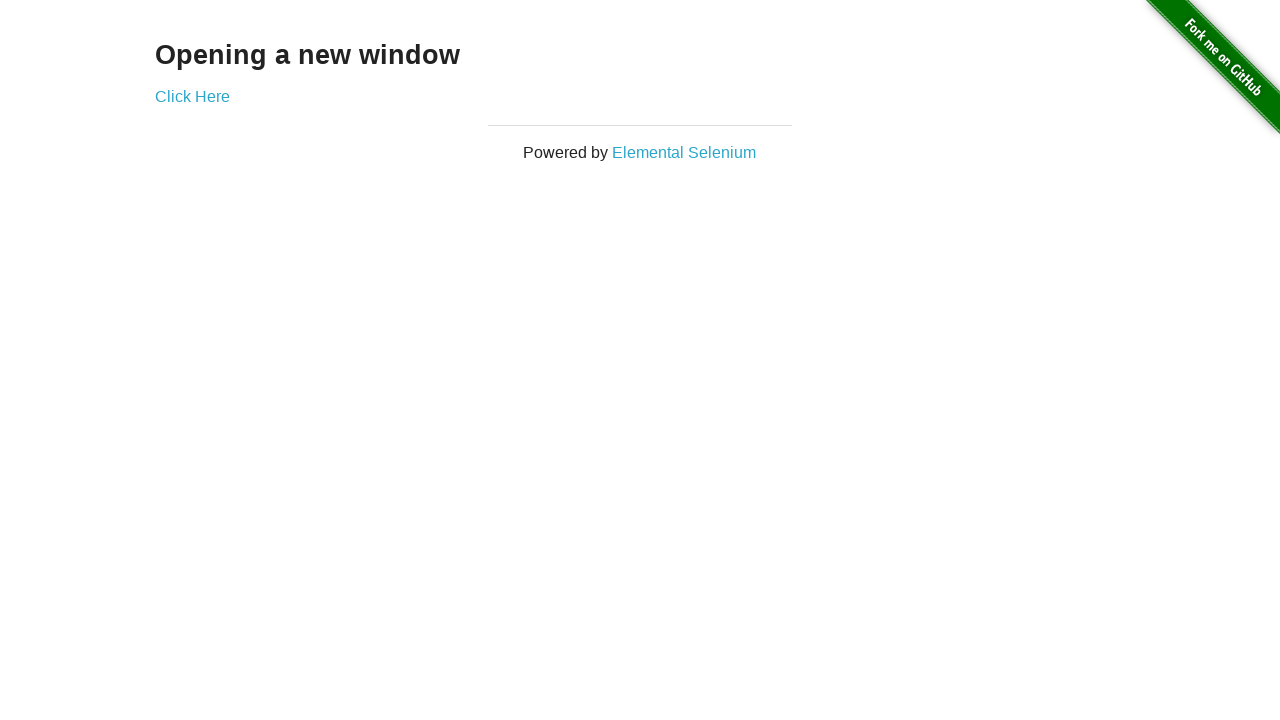

Clicked 'Click Here' link to open new window at (192, 96) on text=Click Here
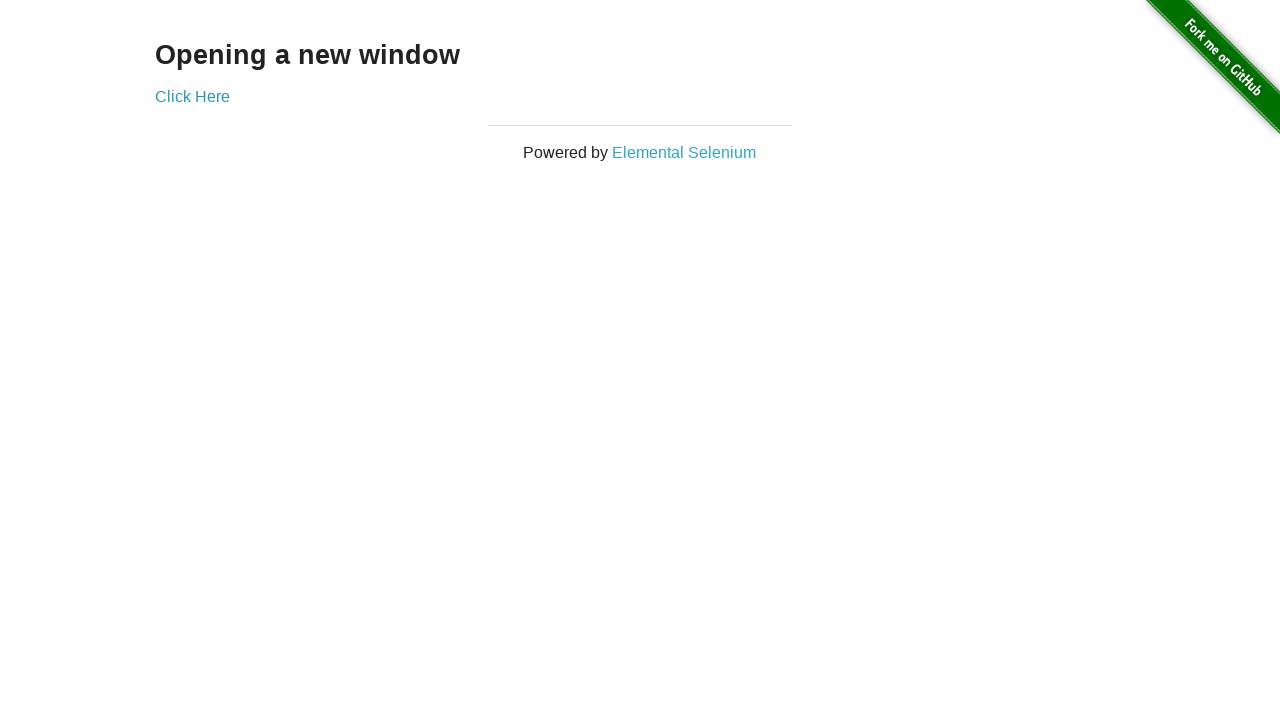

New window opened and loaded
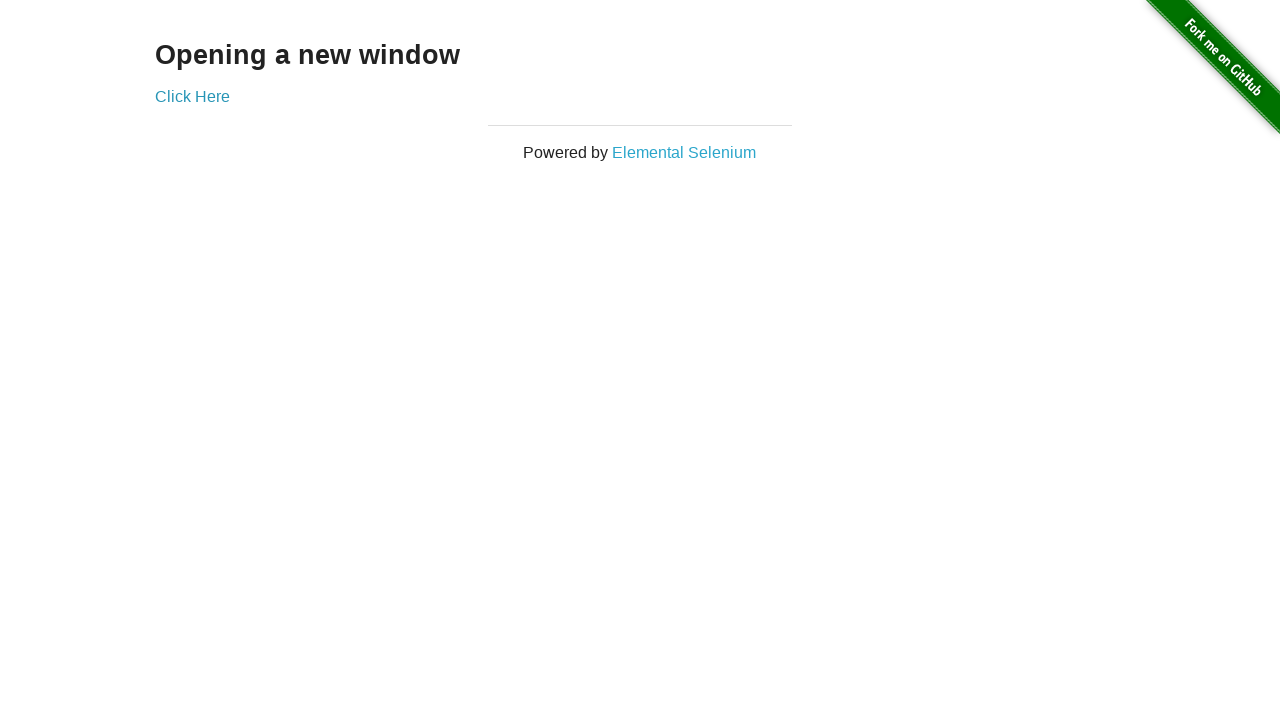

Verified new window title is 'New Window'
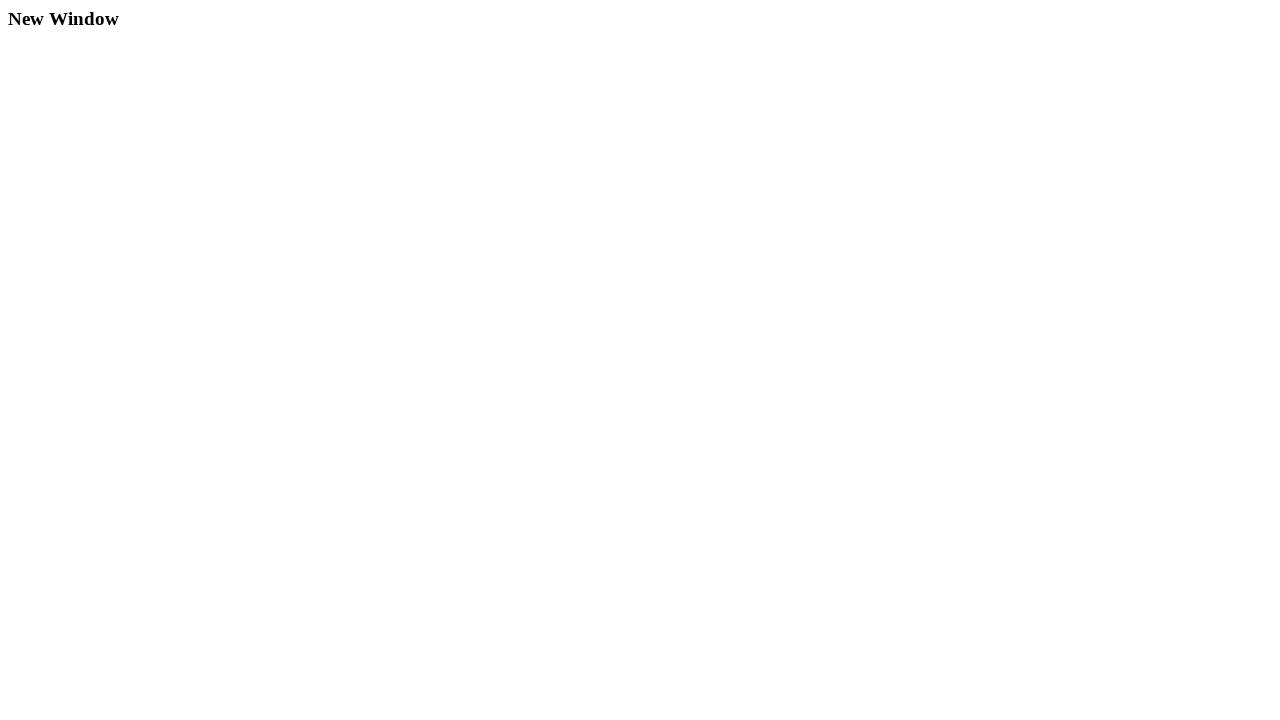

Retrieved new window heading text
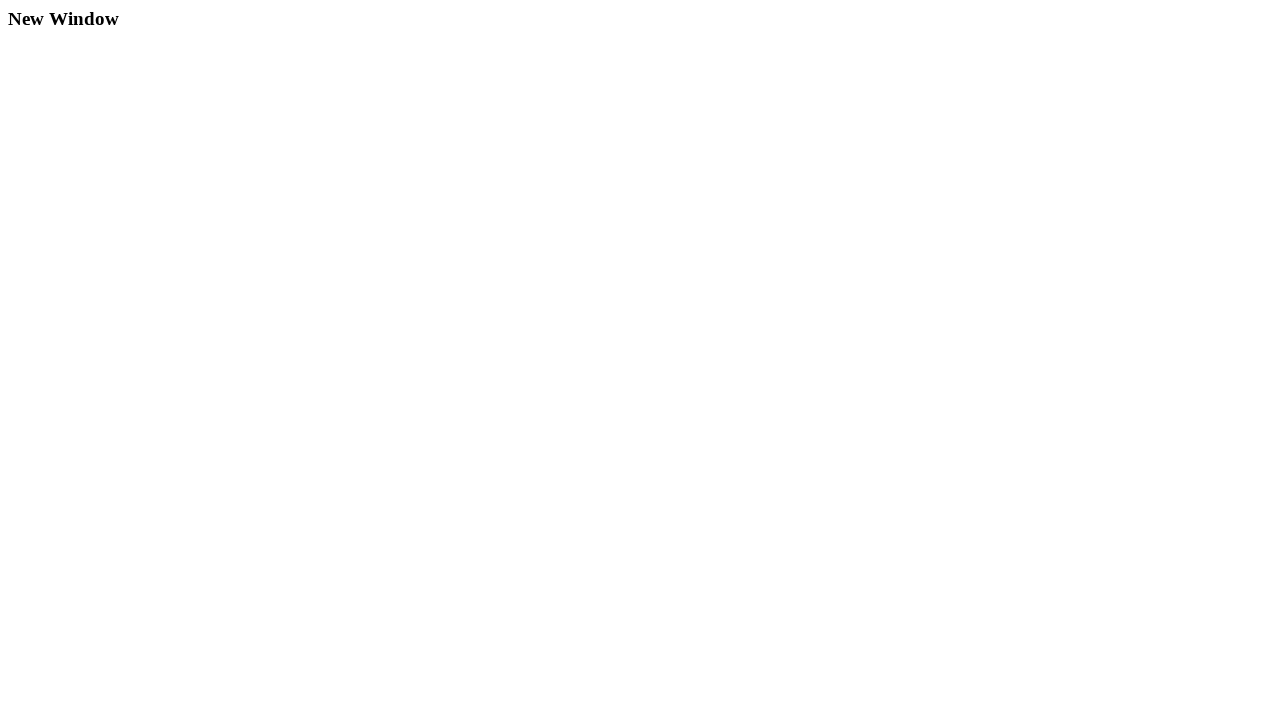

Verified new window heading is 'New Window'
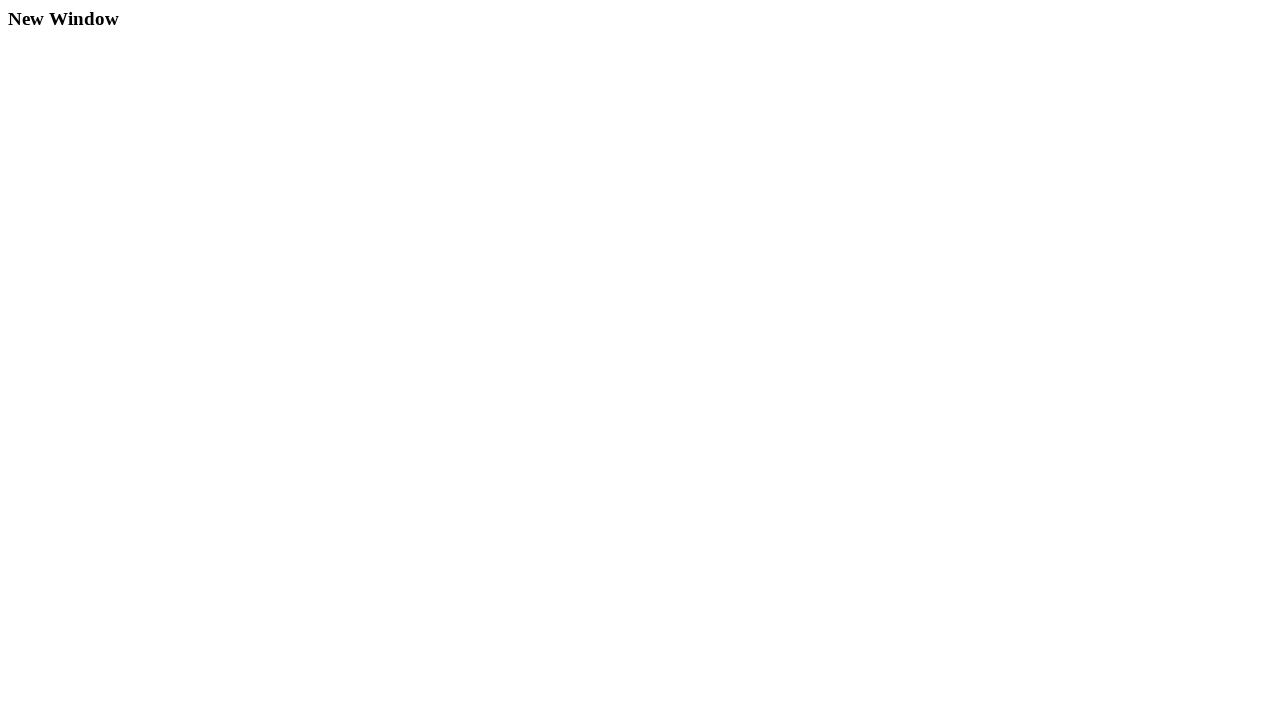

Switched back to original window
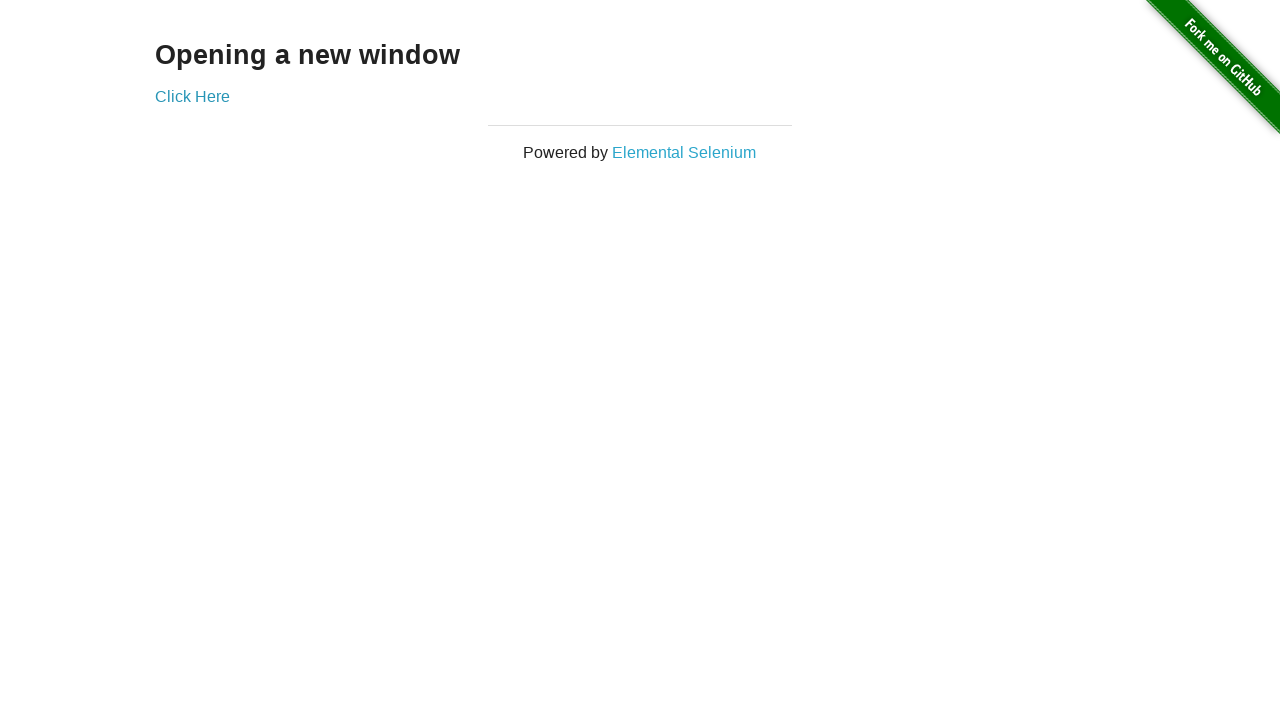

Verified original window title is 'The Internet'
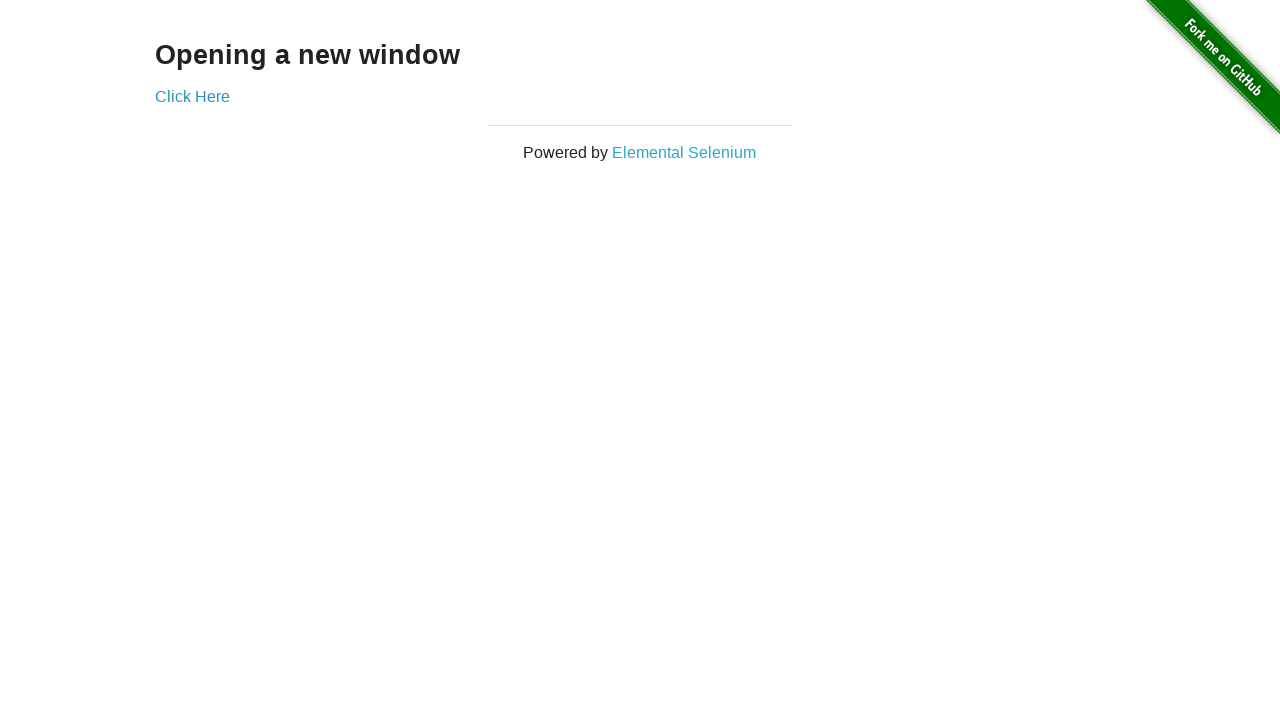

Switched to new window
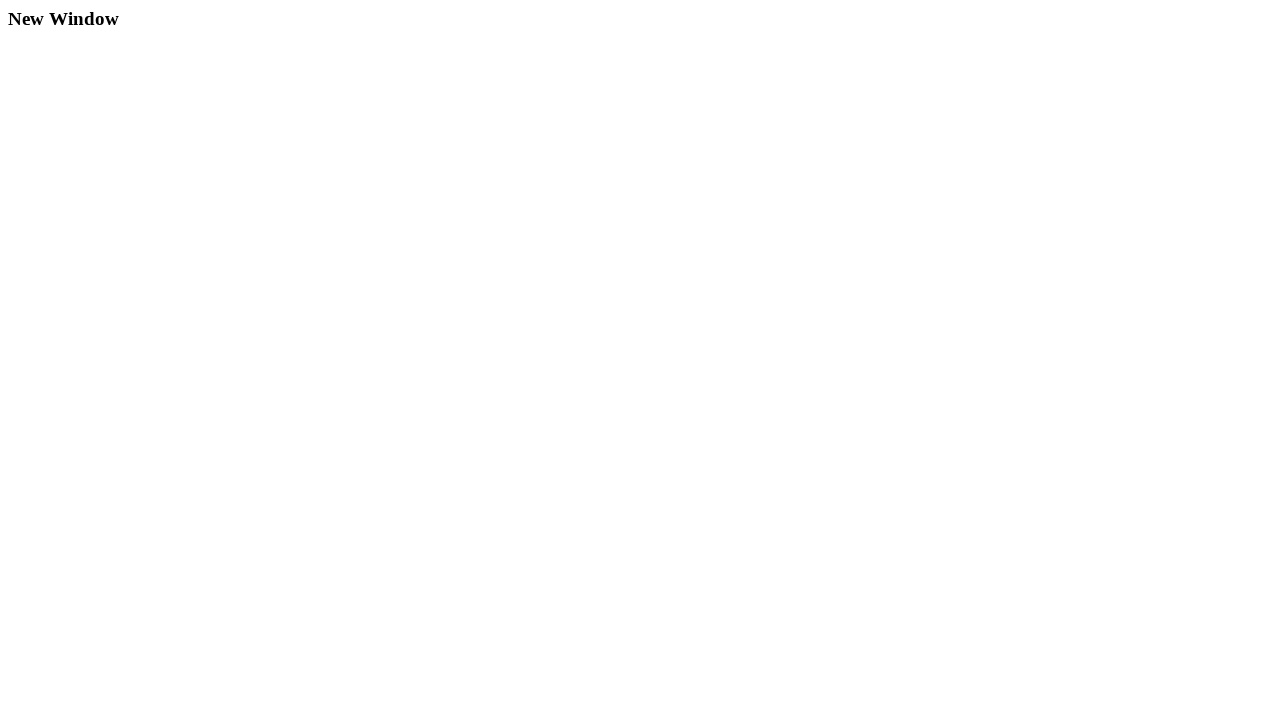

Switched back to original window
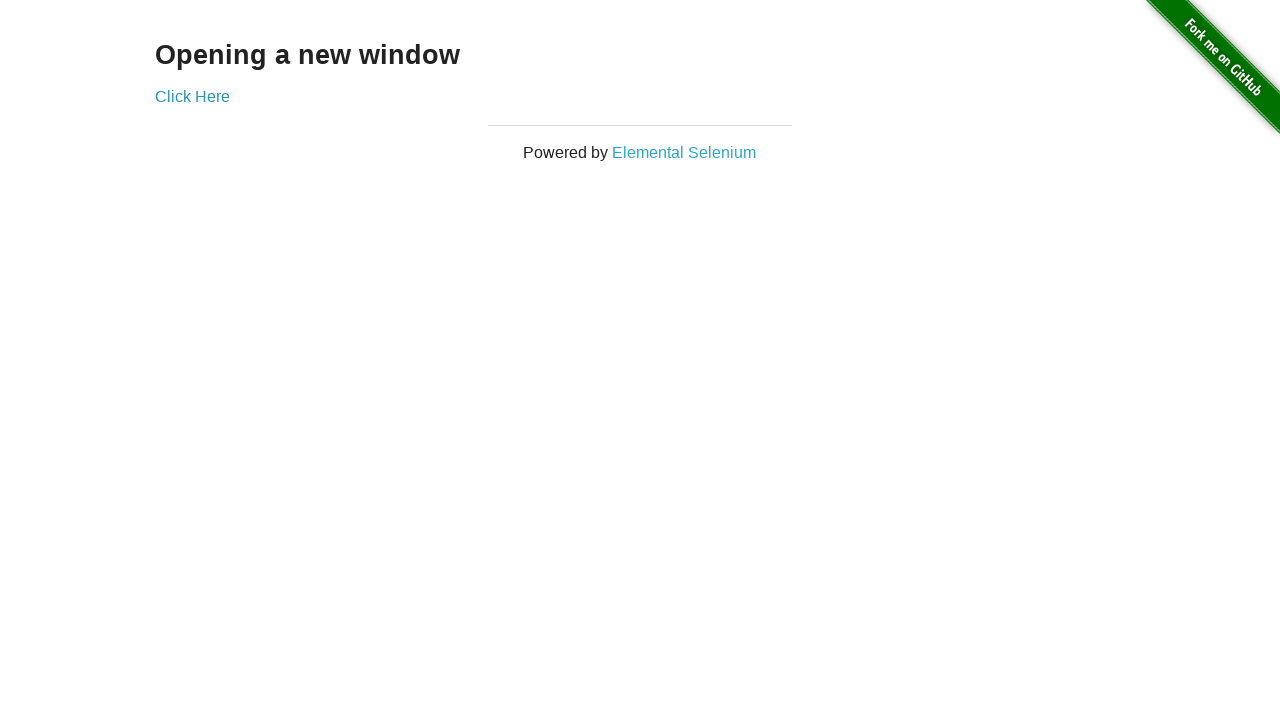

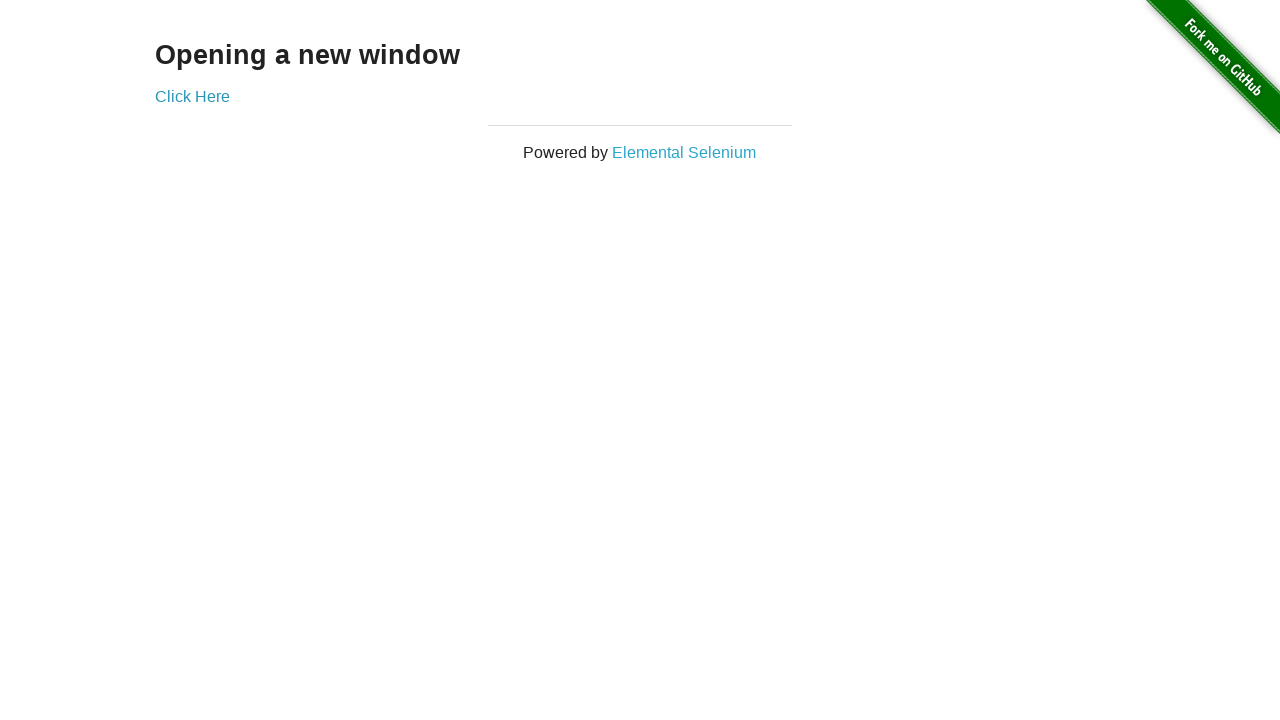